Tests calculator error handling when dividing by zero

Starting URL: http://web2.0calc.com/

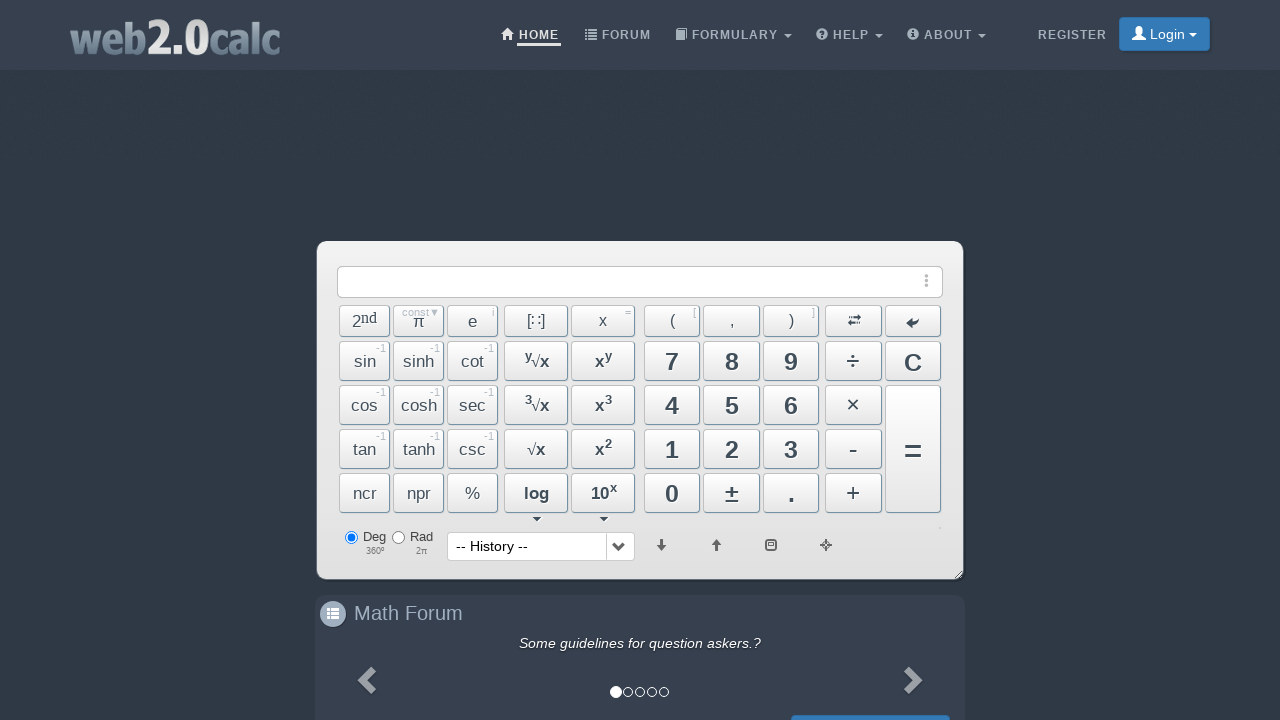

Clicked number 5 on calculator at (732, 405) on #Btn5
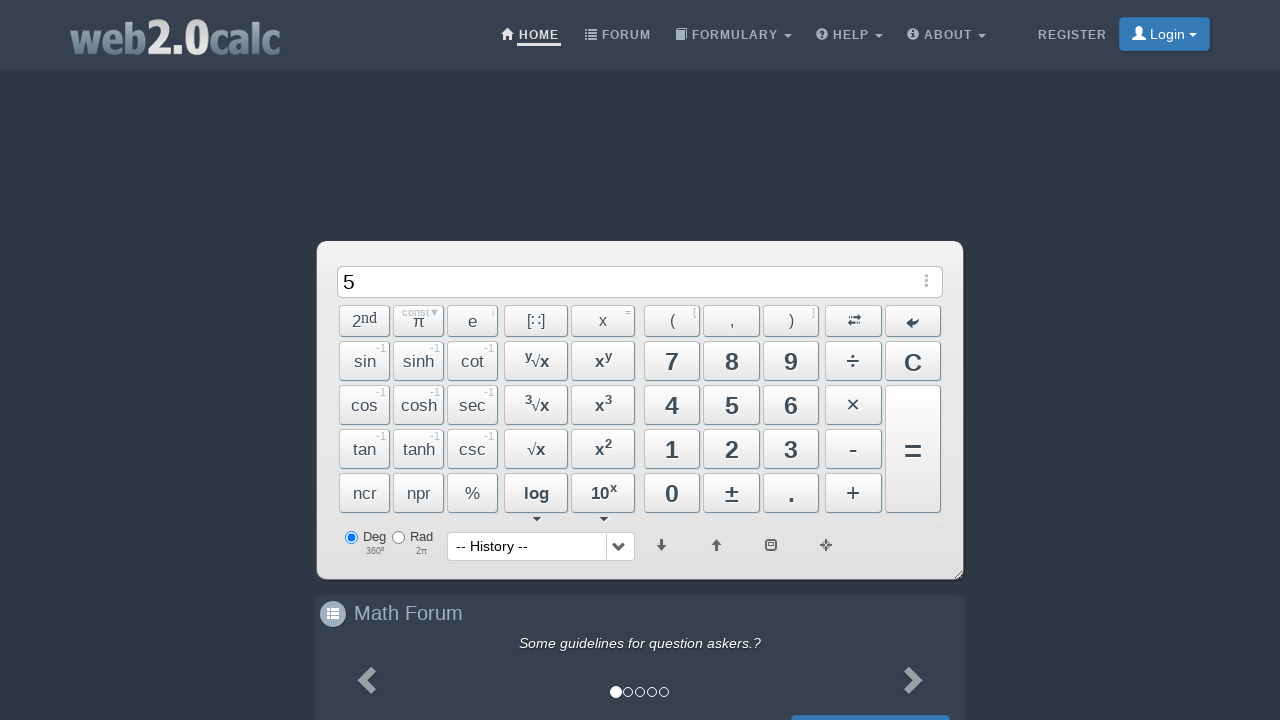

Clicked division button at (853, 361) on #BtnDiv
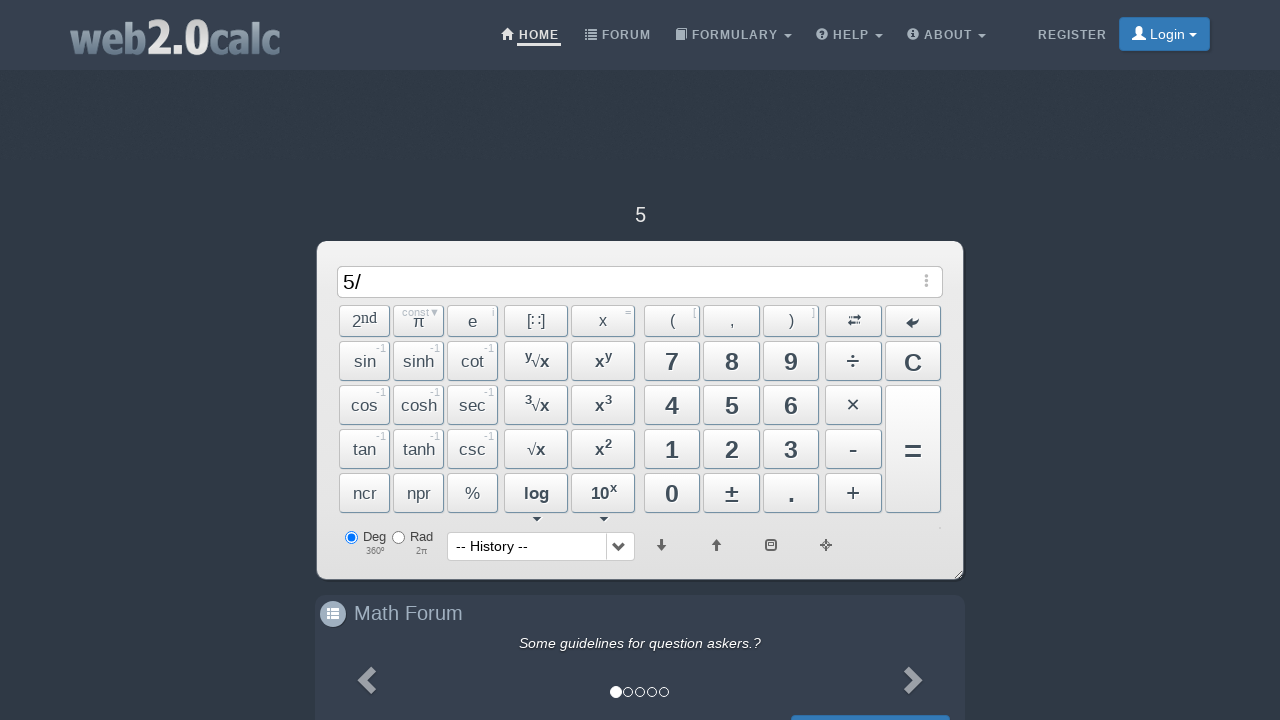

Clicked number 0 on calculator at (672, 493) on #Btn0
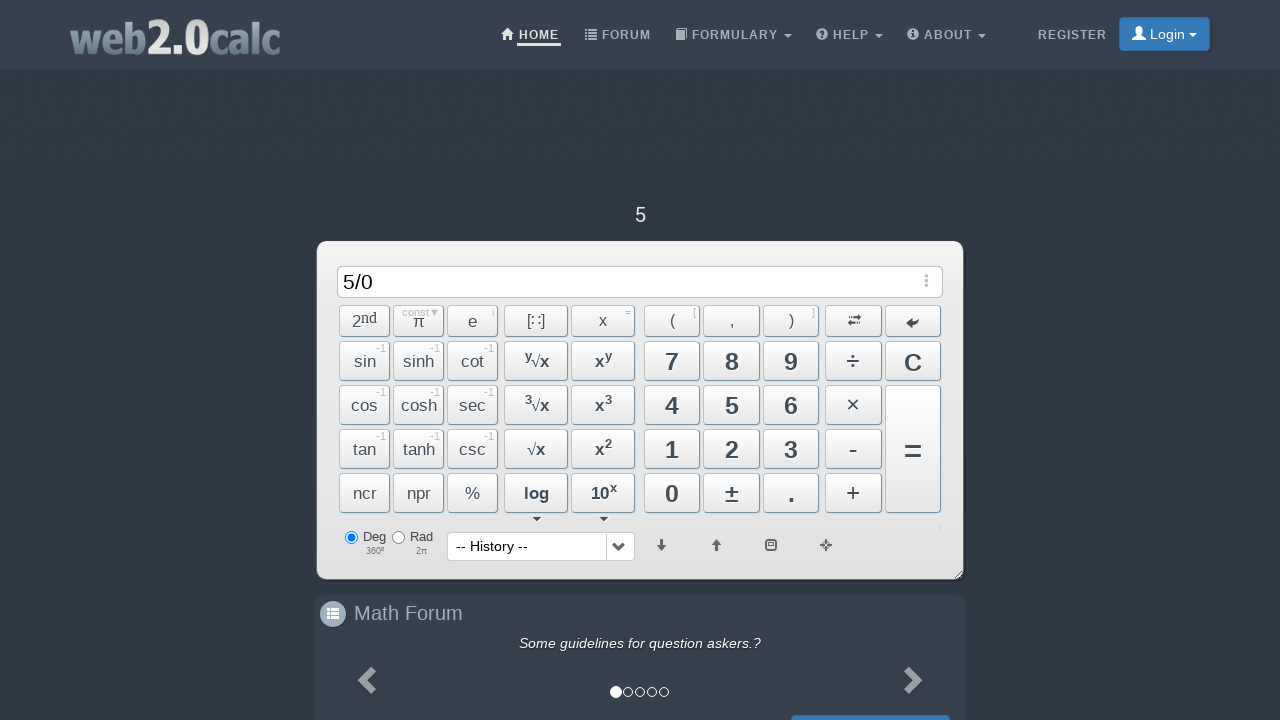

Clicked equals button to perform division by zero at (913, 461) on #BtnCalc
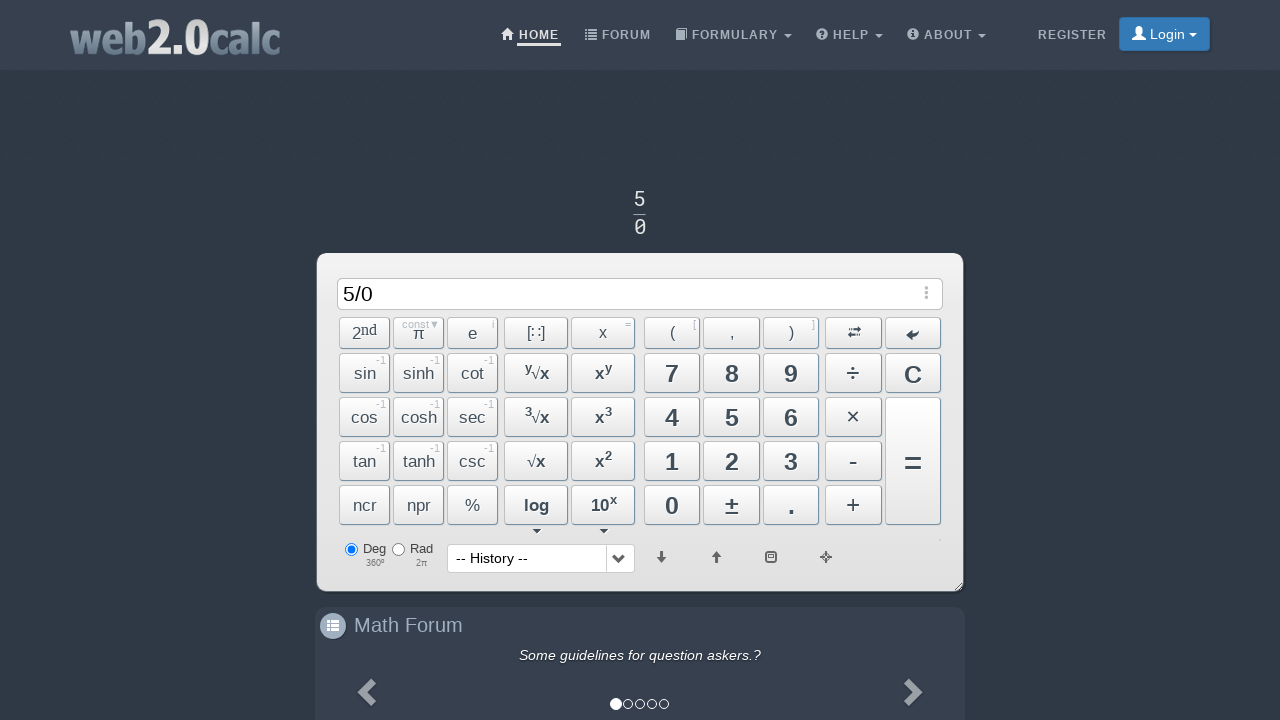

Waited for error message to display
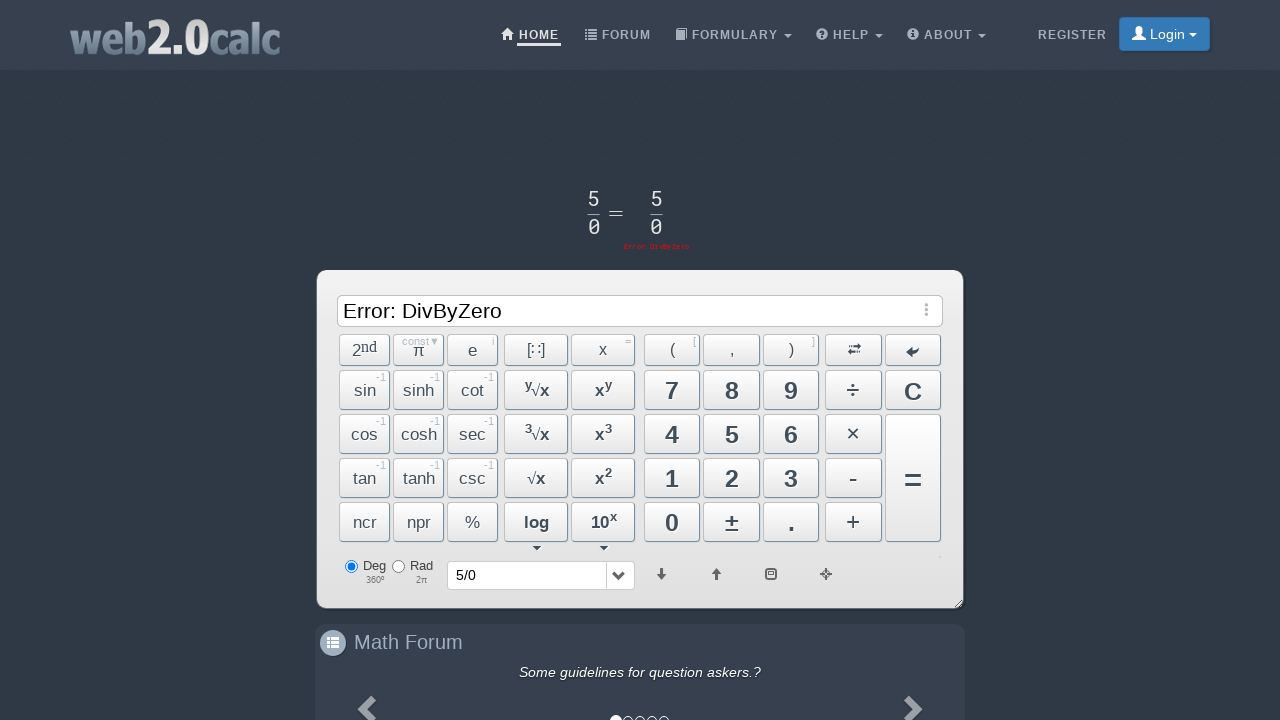

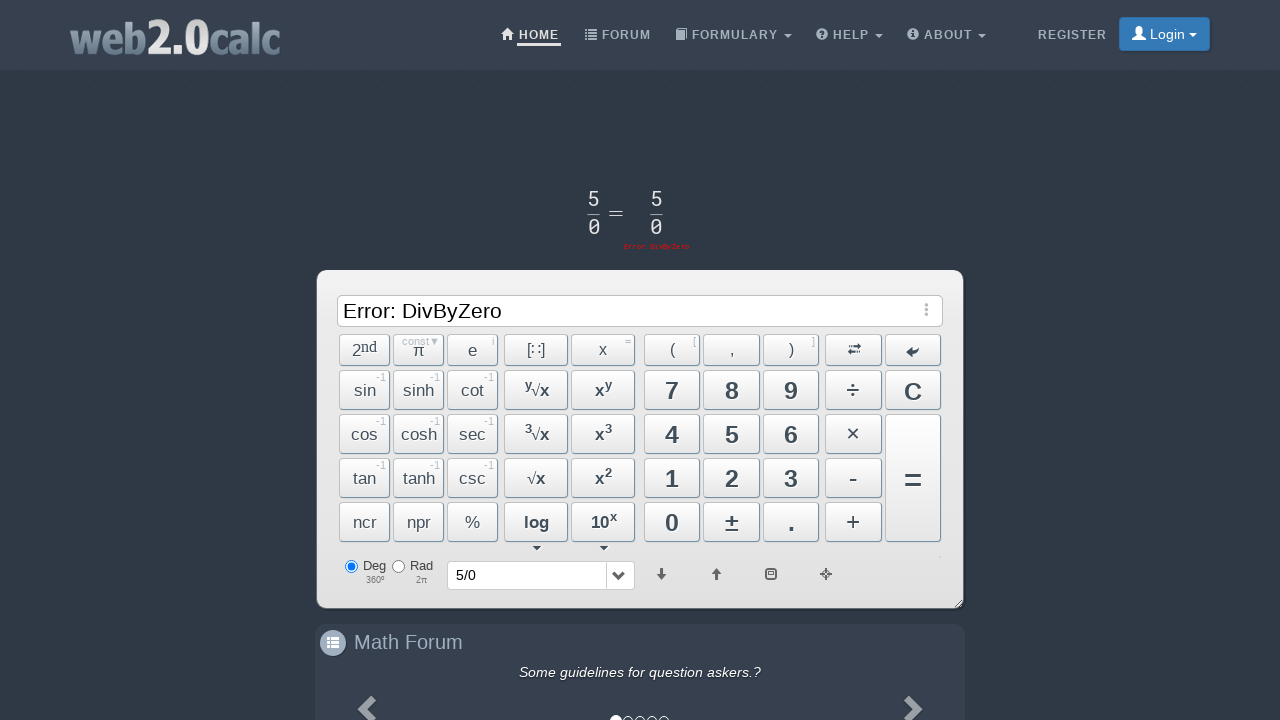